Tests frame handling in Playwright by interacting with an iframe element, clicking on a link inside the frame, and then navigating back to the home page

Starting URL: https://rahulshettyacademy.com/AutomationPractice/

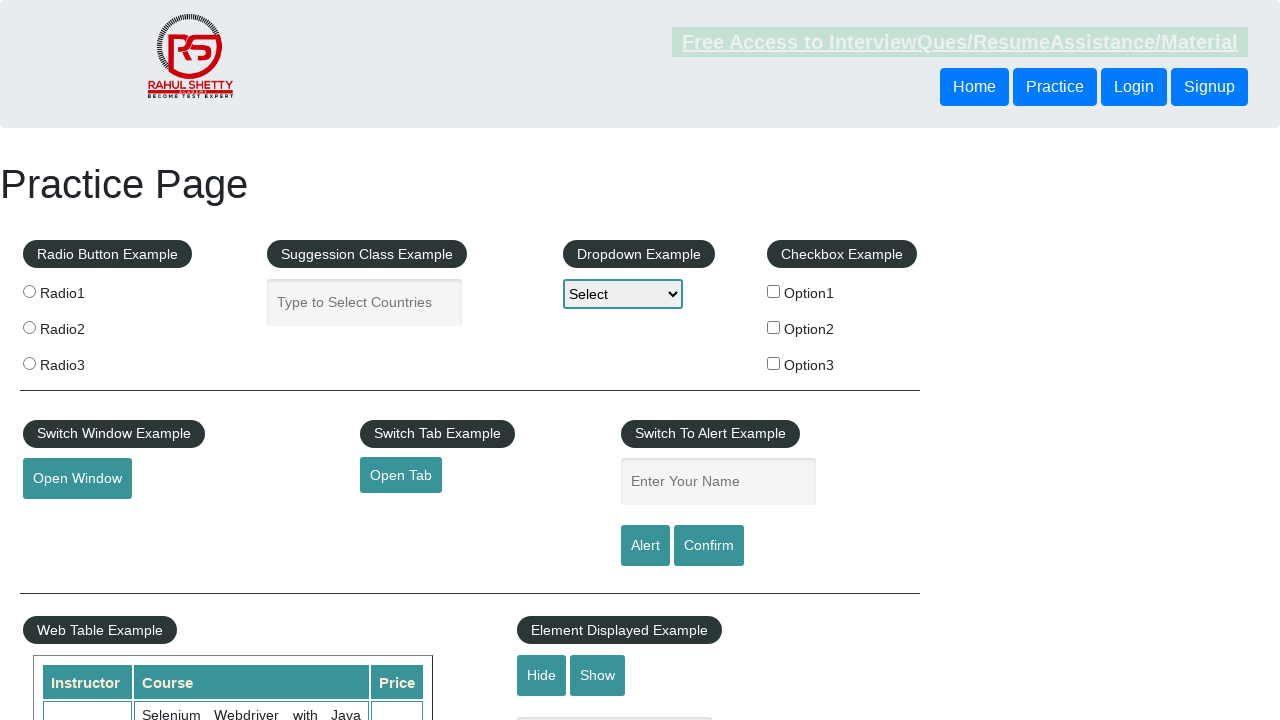

Located iframe with id 'courses-iframe'
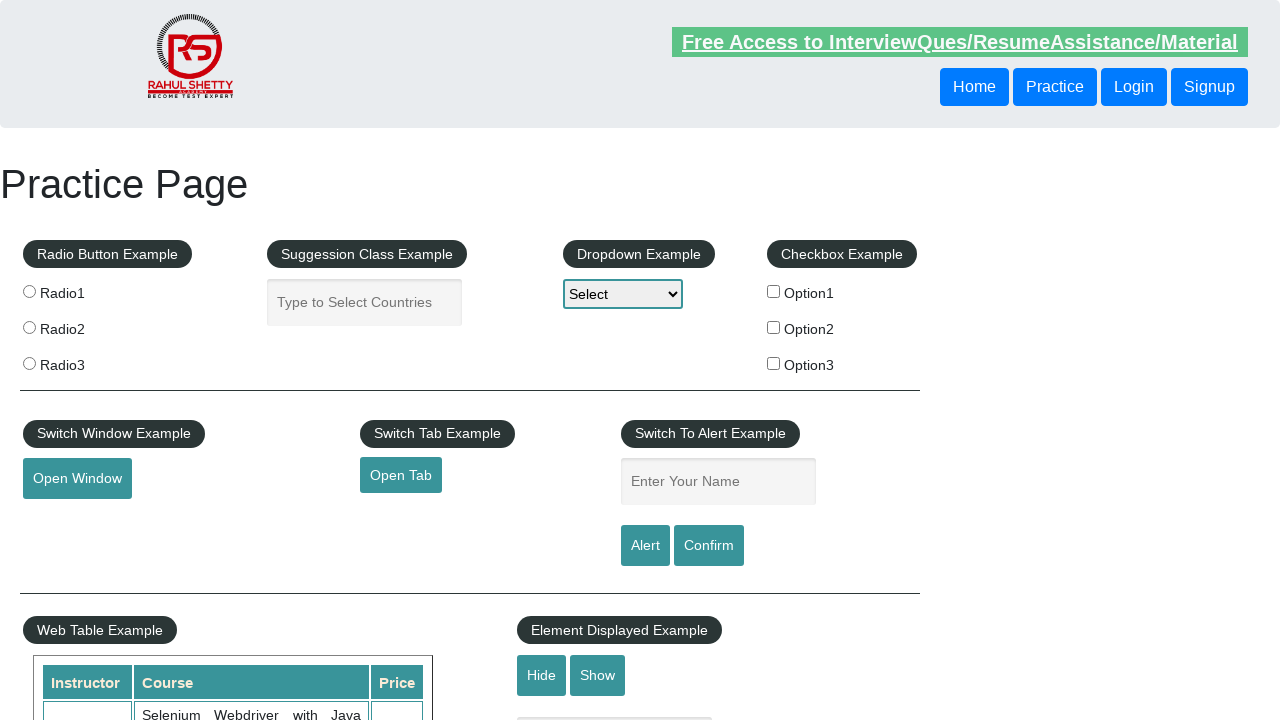

Clicked 'All Access plan' link inside iframe at (307, 360) on #courses-iframe >> internal:control=enter-frame >> internal:role=link[name="All 
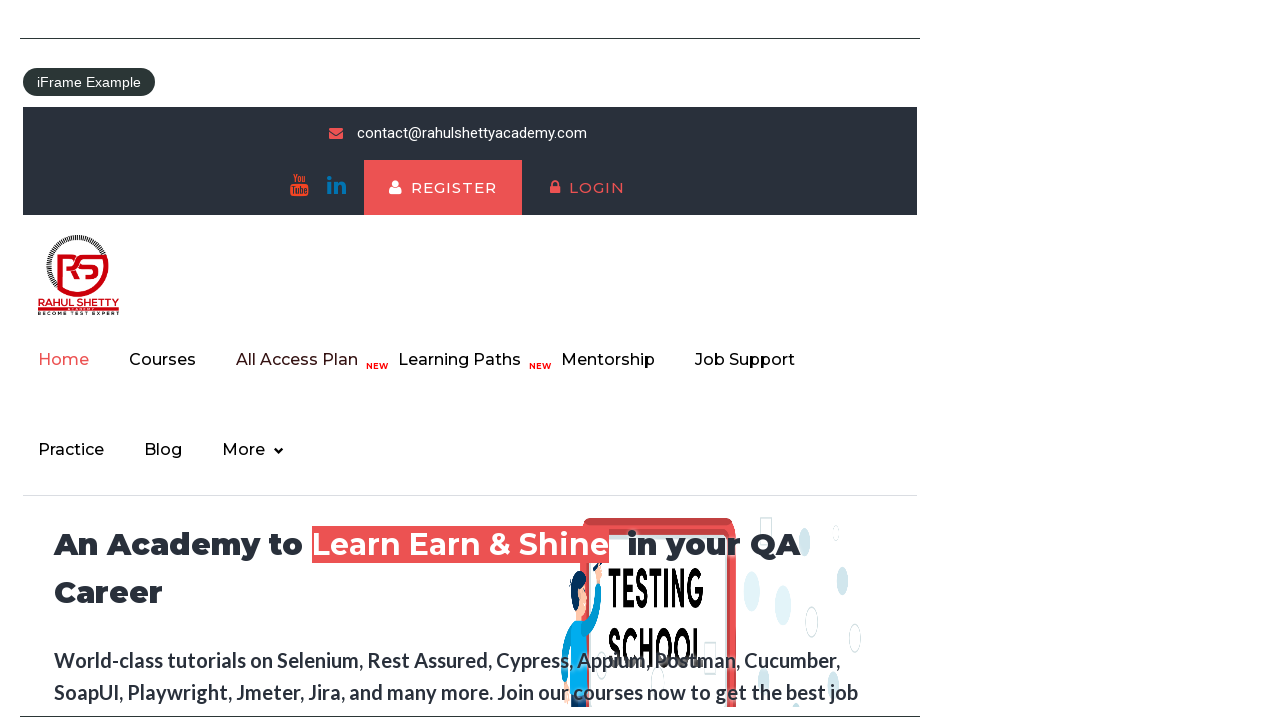

Waited for h2 text content to load inside iframe
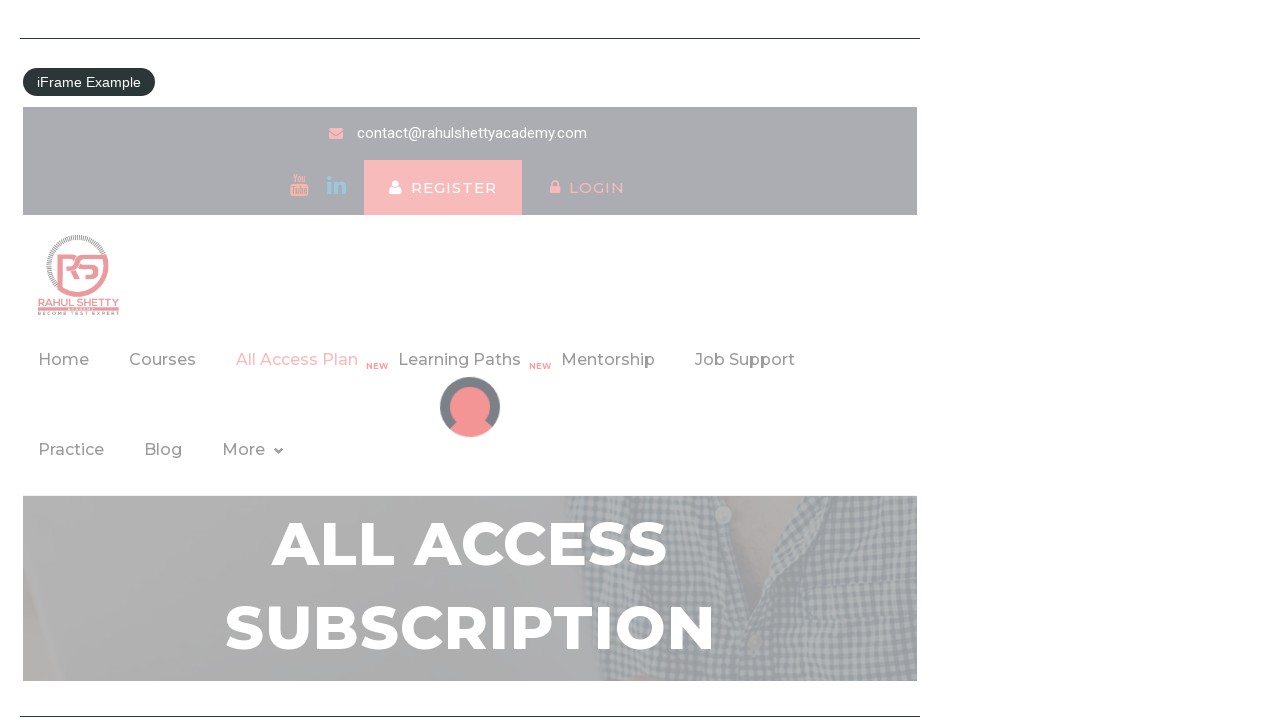

Clicked 'Home' link on main page to navigate back at (974, 87) on internal:role=link[name="Home"i]
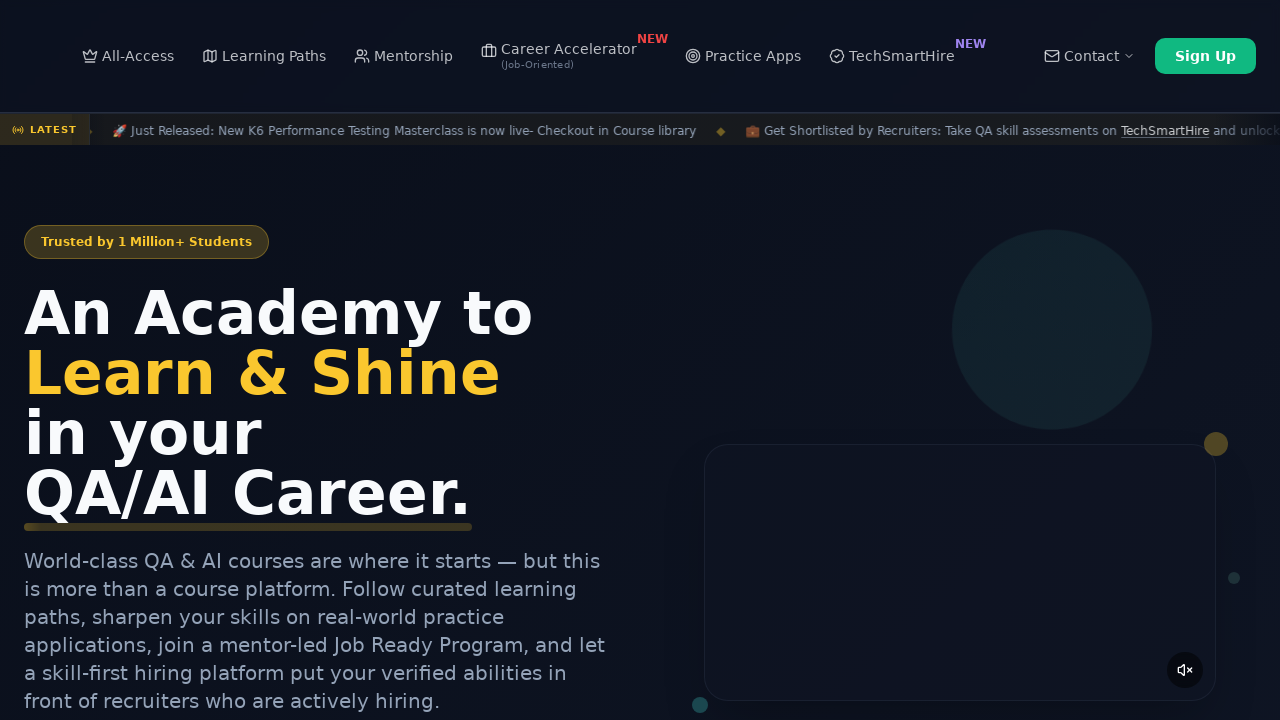

Navigation completed and network idle state reached
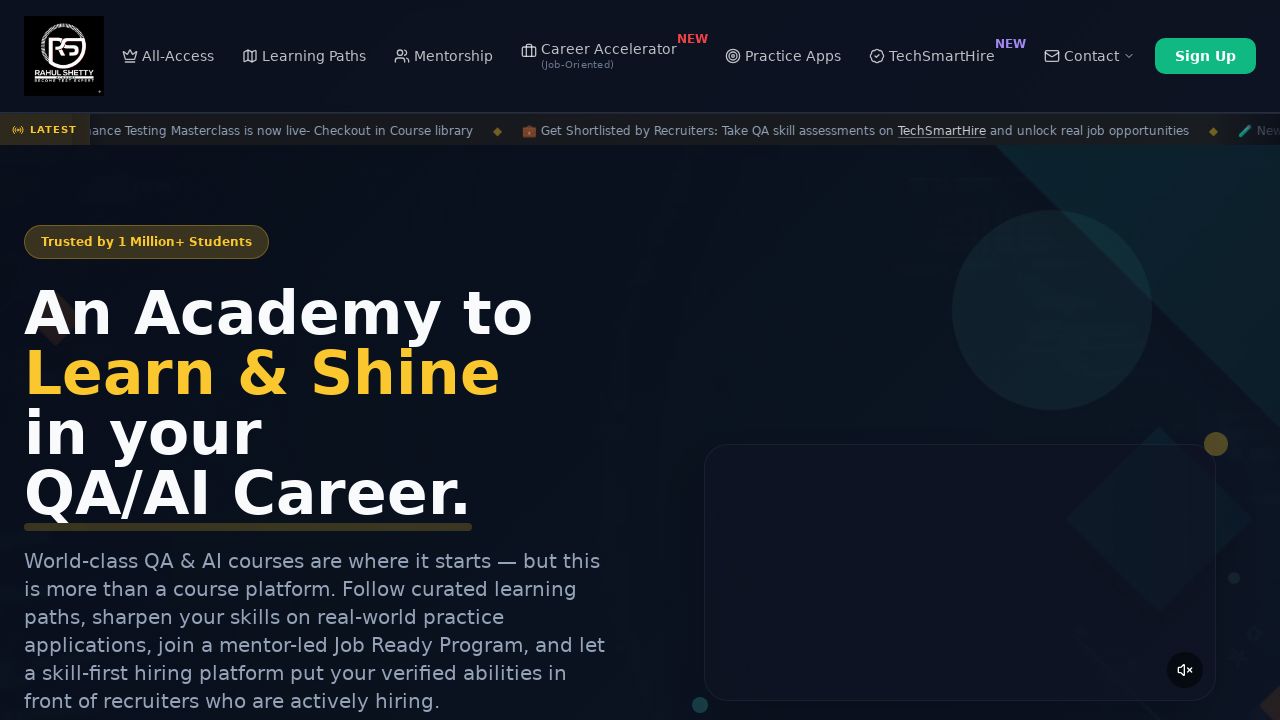

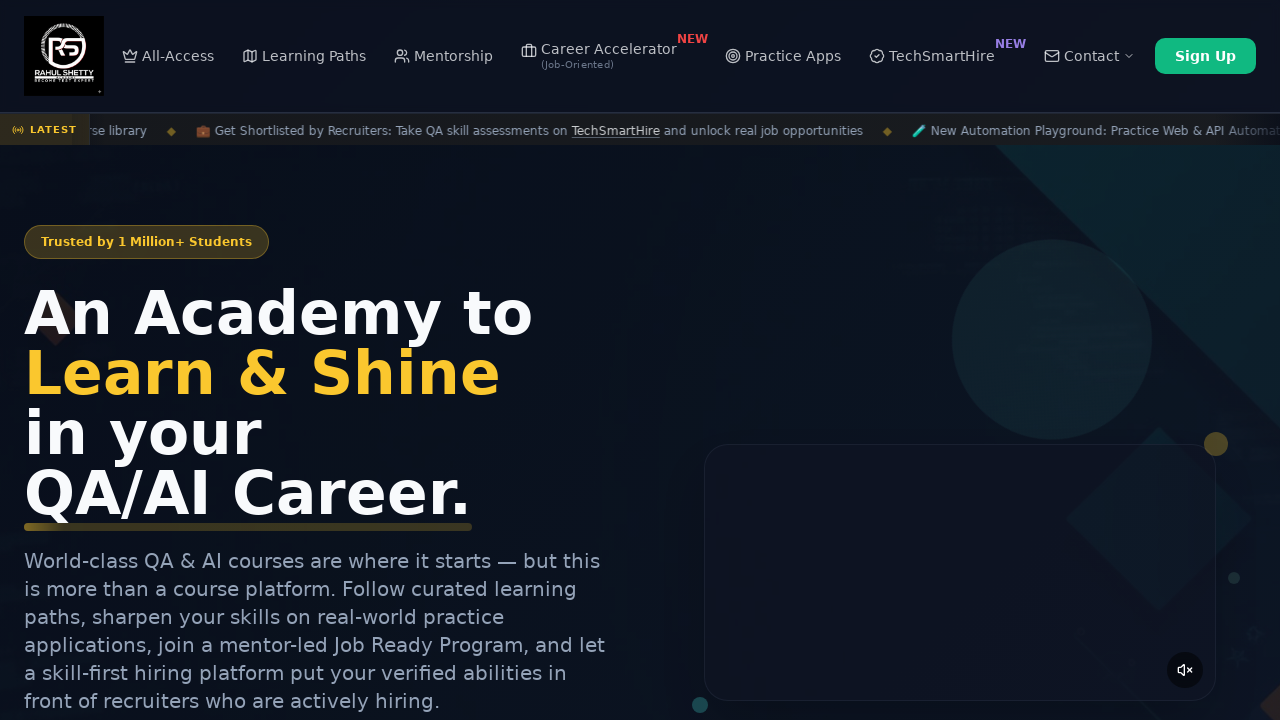